Tests Python.org search functionality by entering "pycon" in the search field and submitting the search

Starting URL: http://www.python.org

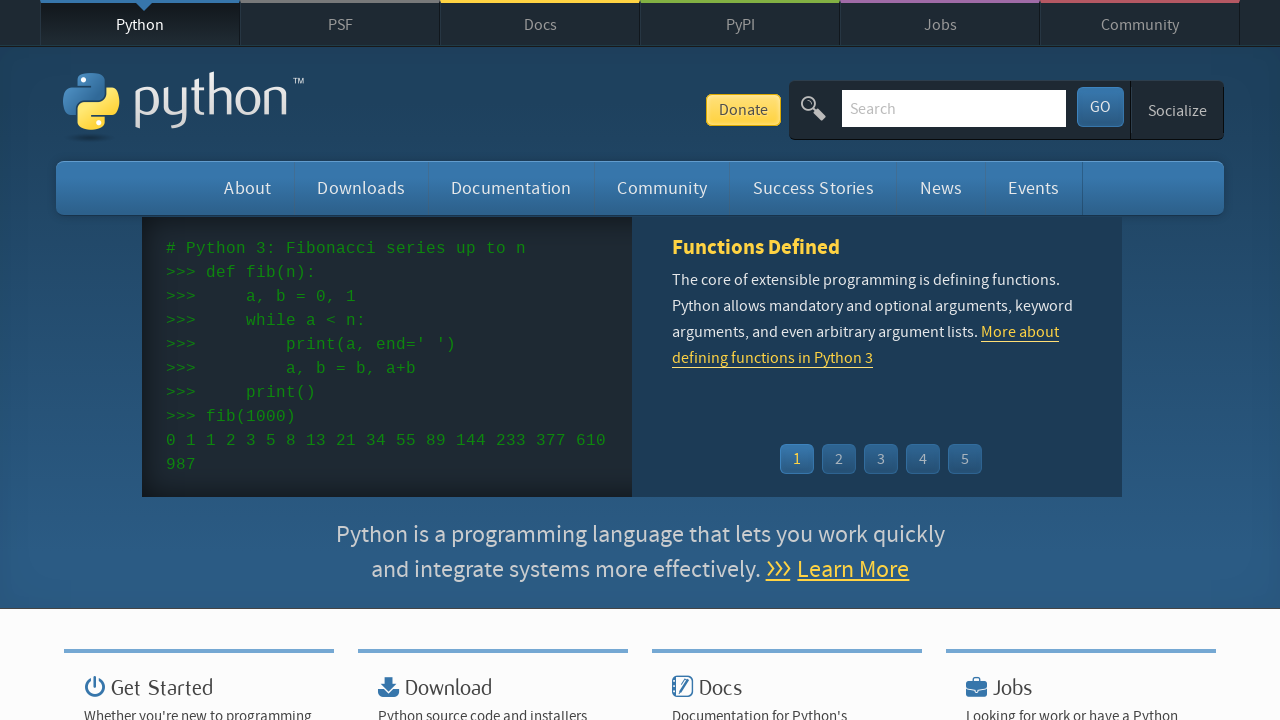

Located and cleared the search input field on input[name='q']
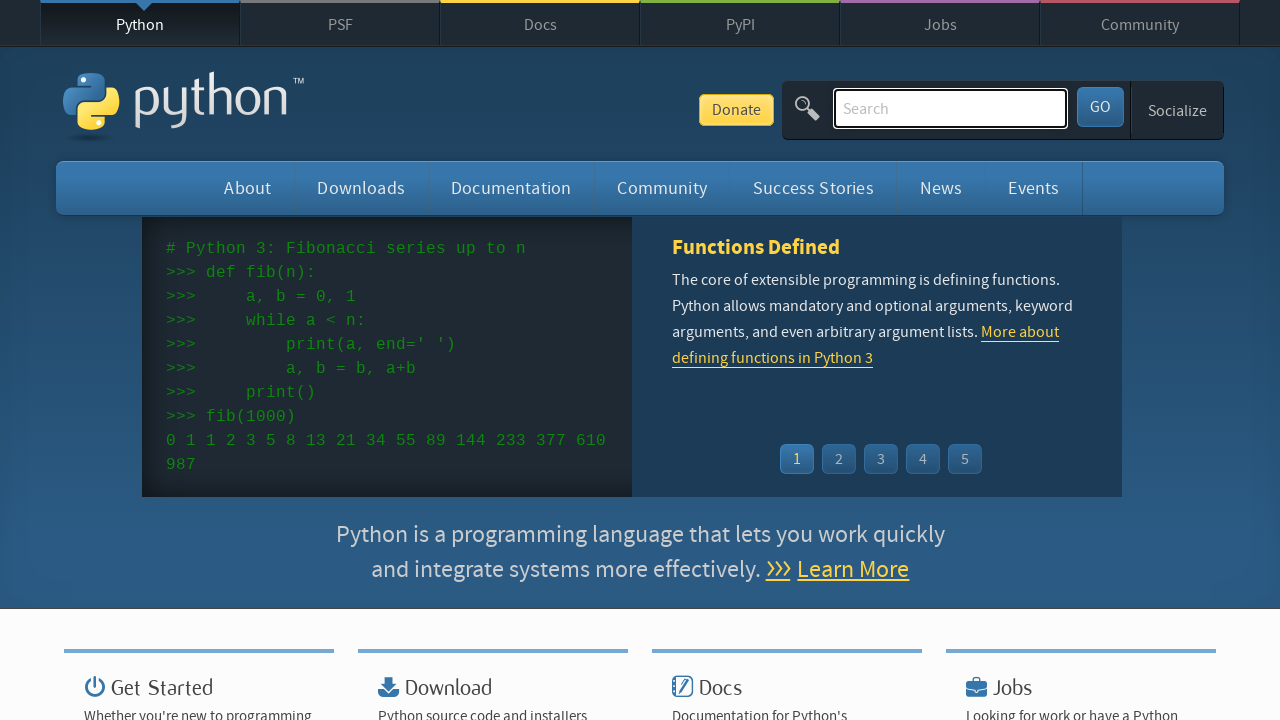

Entered 'pycon' in the search field on input[name='q']
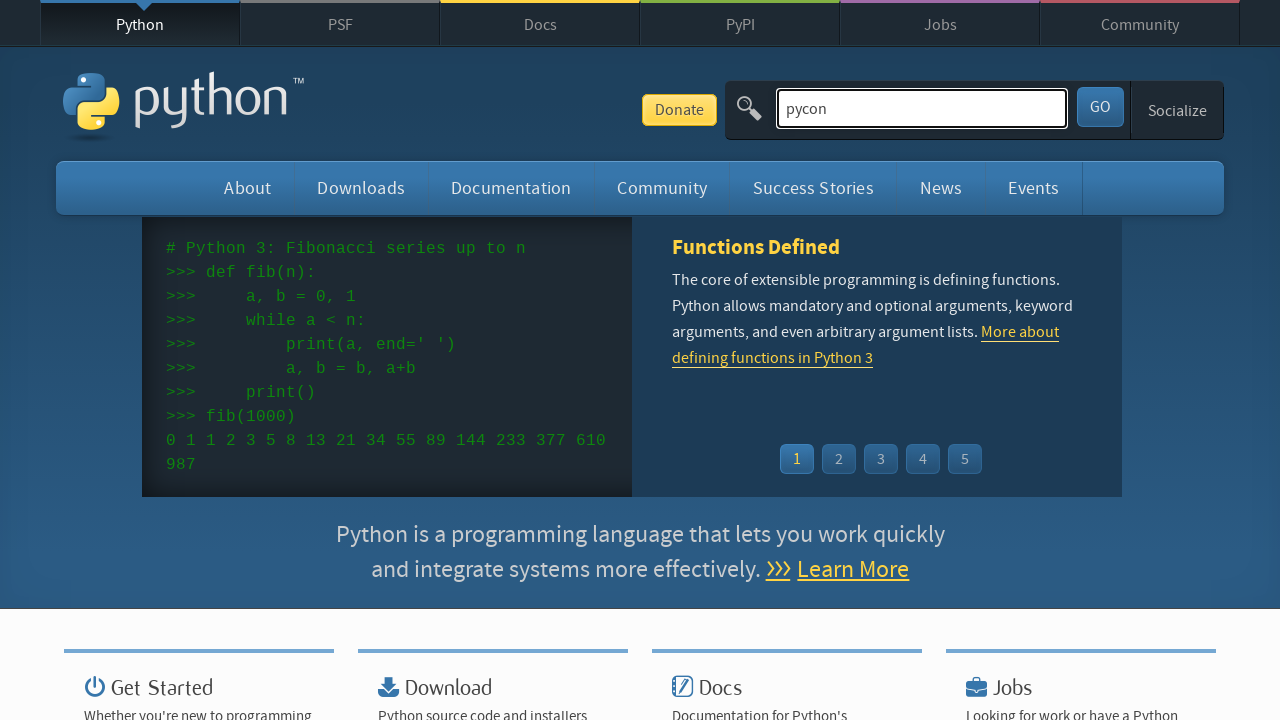

Submitted search by pressing Enter on input[name='q']
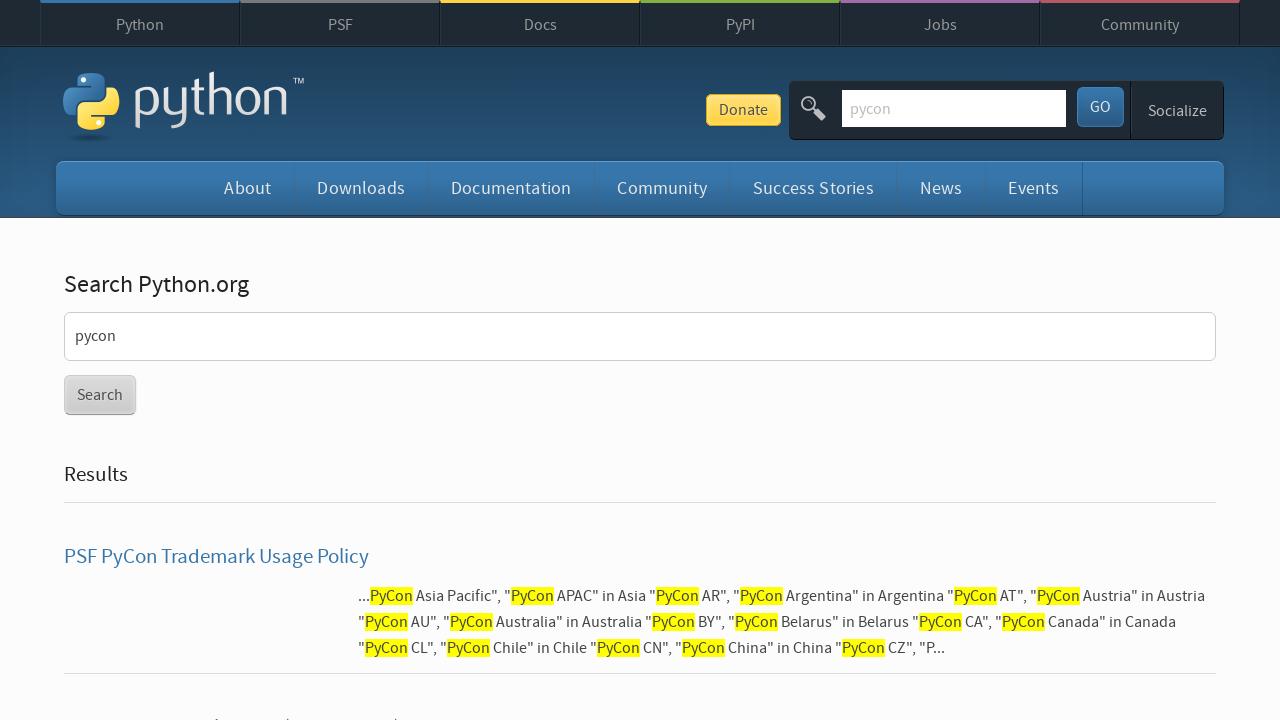

Search results page loaded and network idle
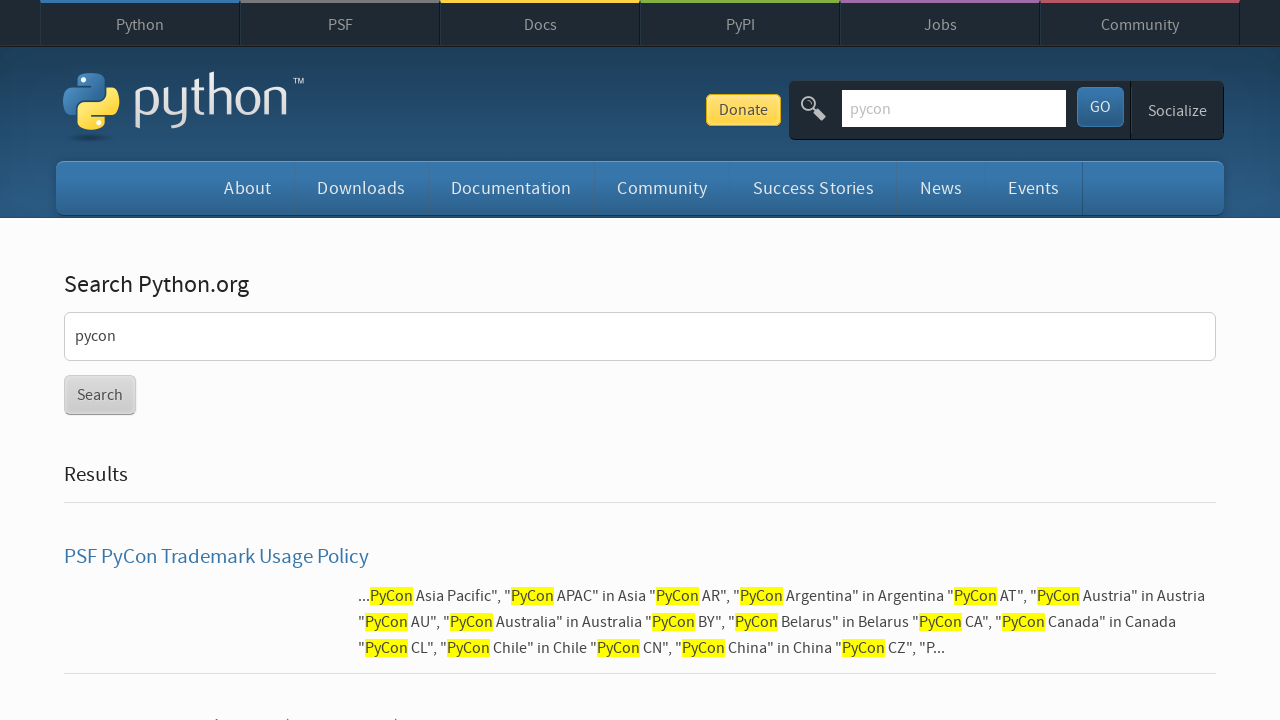

Verified that search results are present (no 'No results found' message)
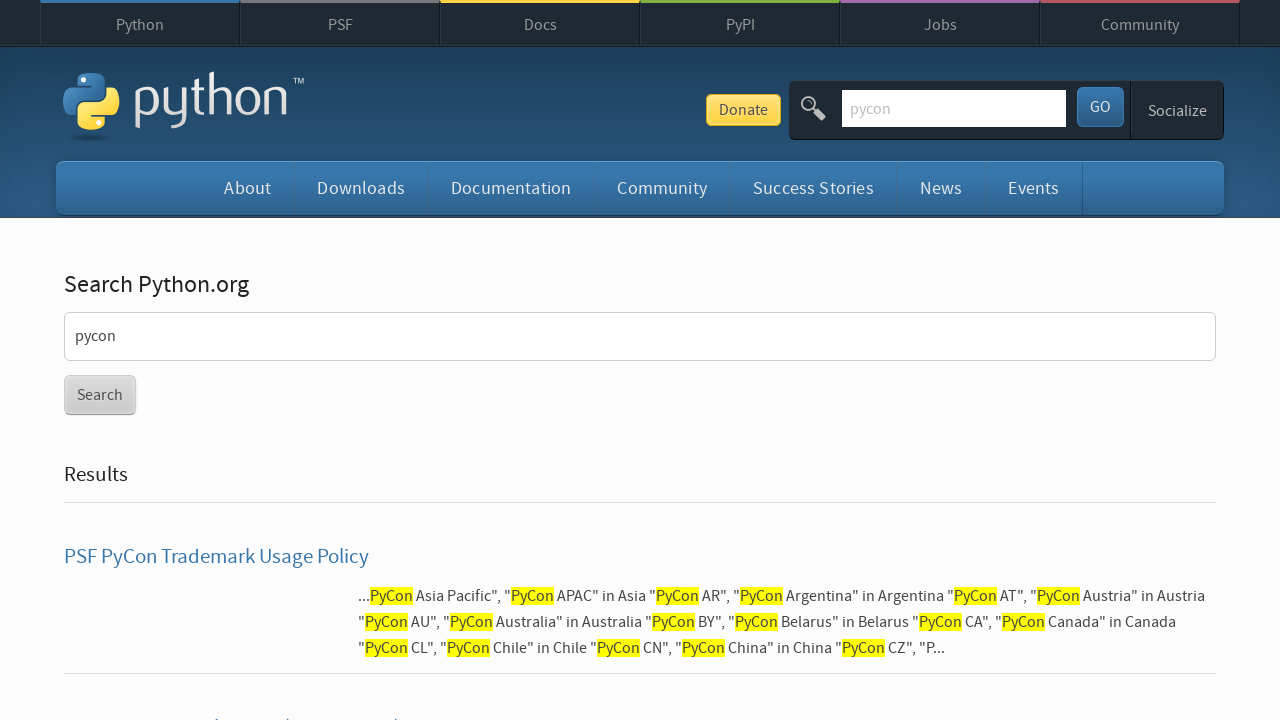

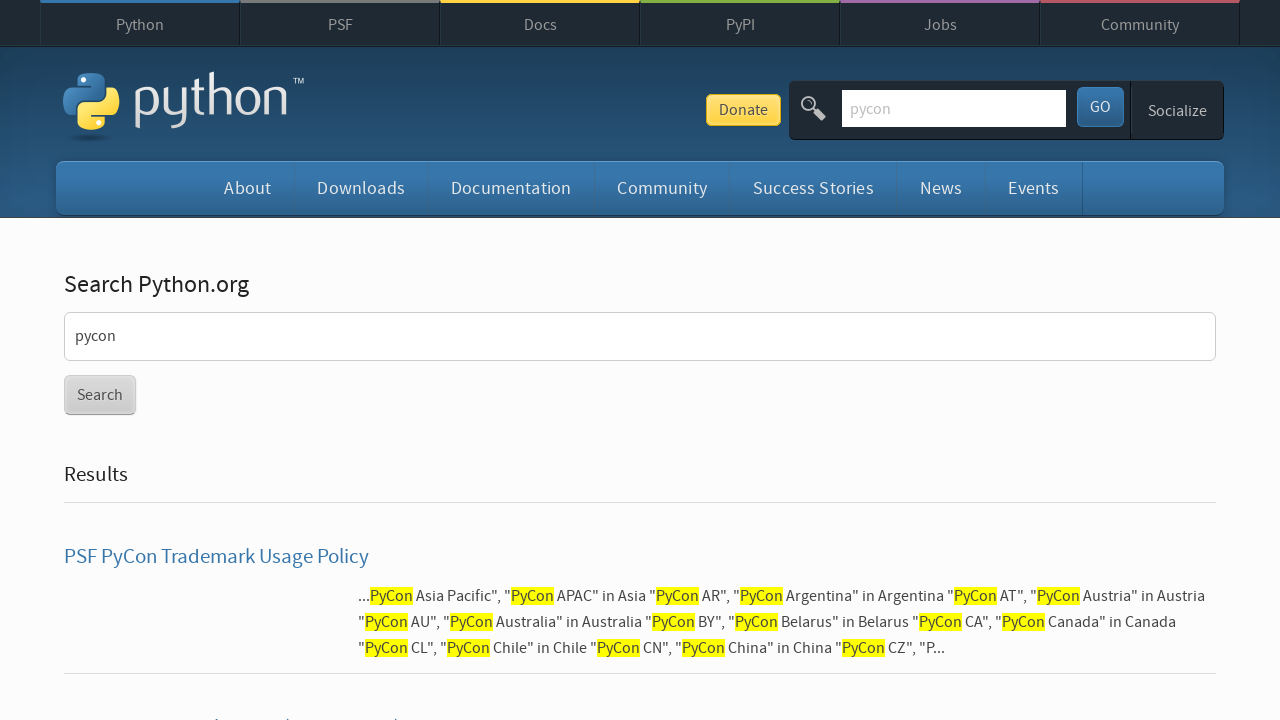